Tests dropdown selection functionality by selecting an option from a static dropdown menu using index selection

Starting URL: https://the-internet.herokuapp.com/dropdown

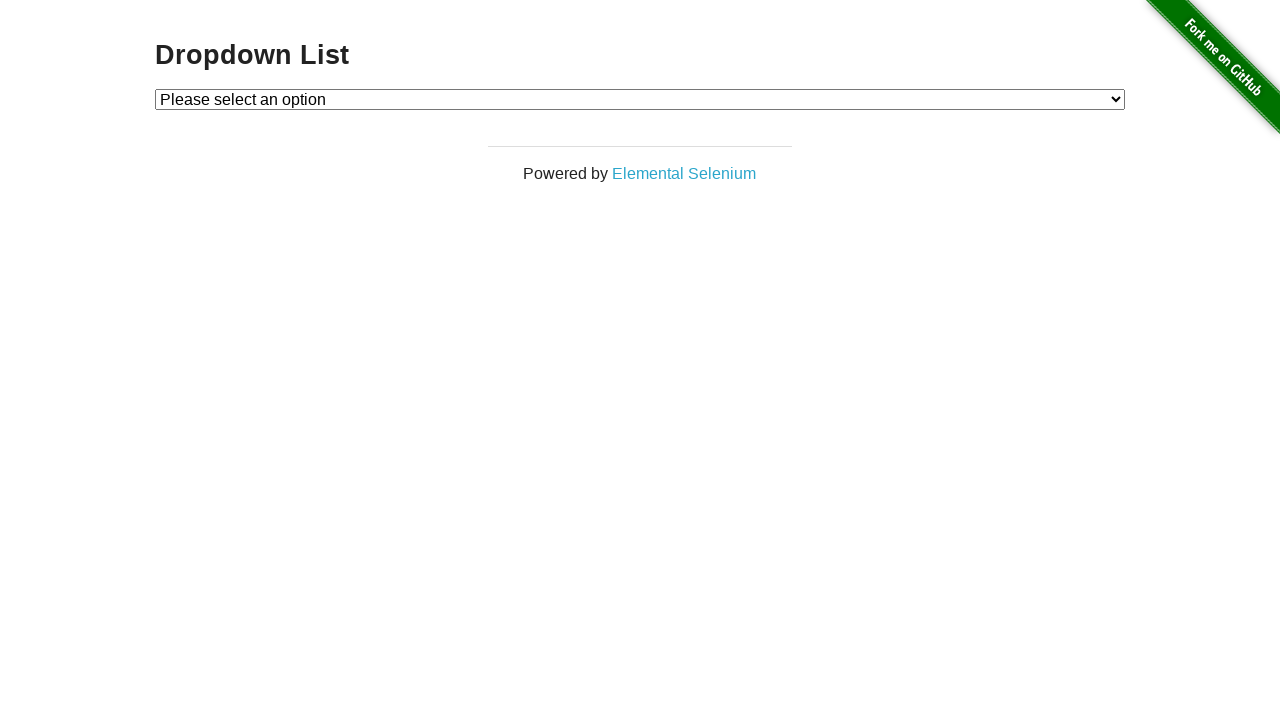

Selected option at index 2 from dropdown menu on #dropdown
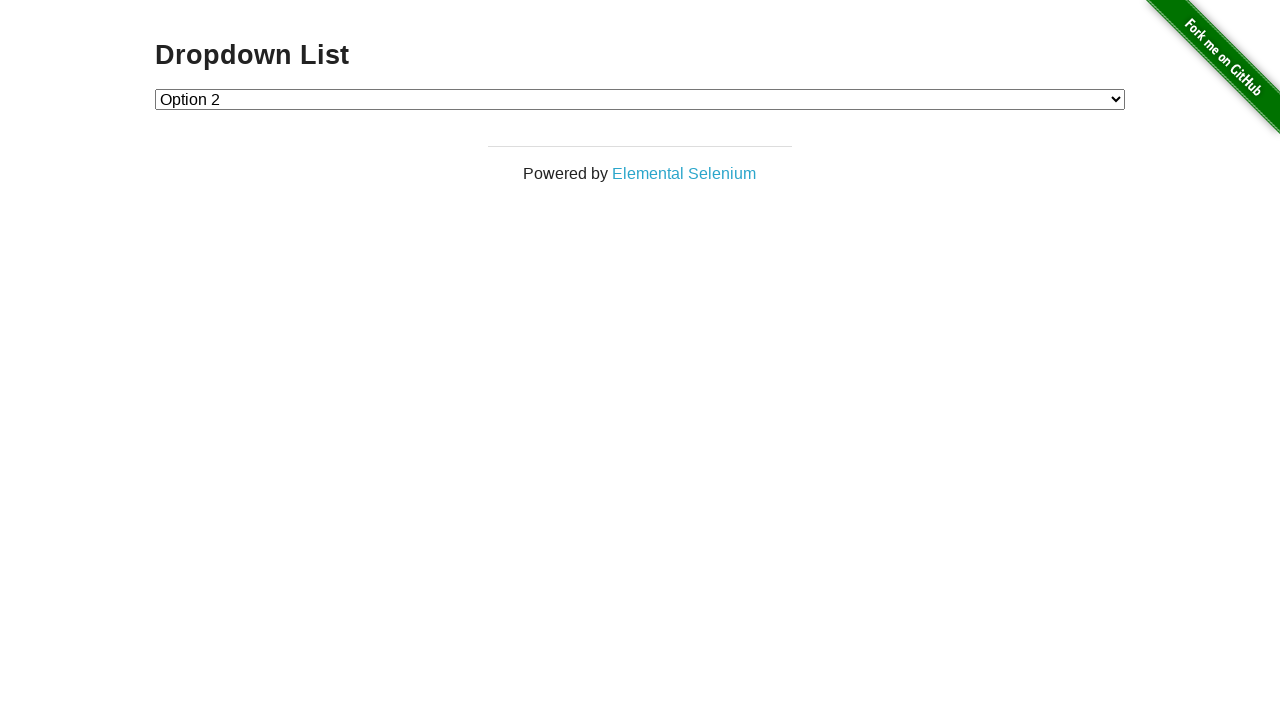

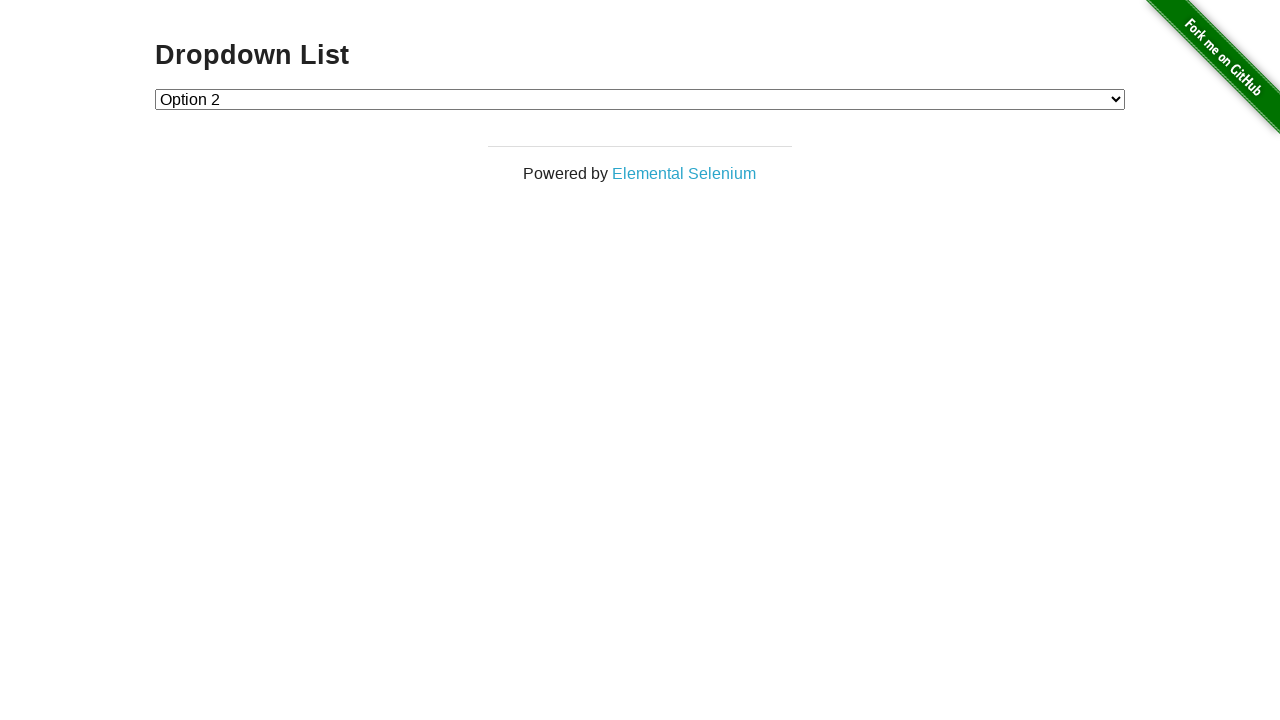